Tests dynamic control states by interacting with a checkbox, clicking remove button, enabling a disabled textbox, and filling it with text

Starting URL: https://the-internet.herokuapp.com/dynamic_controls

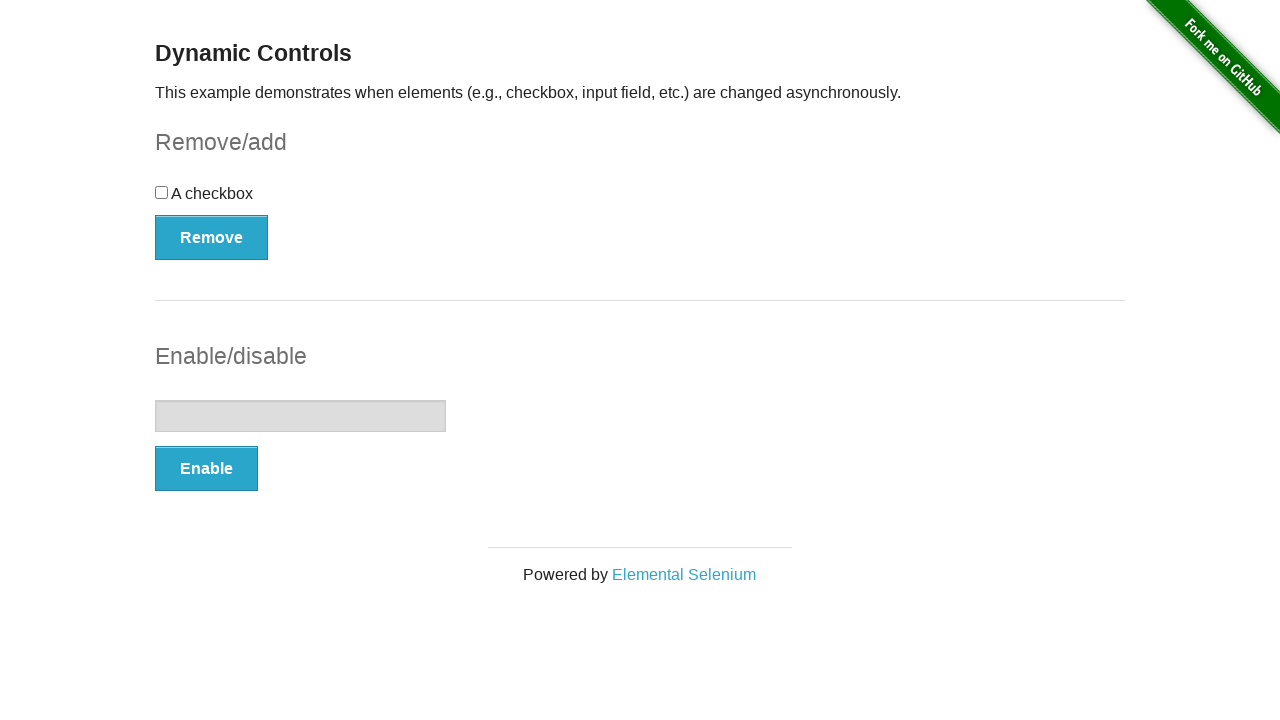

Located checkbox component parent
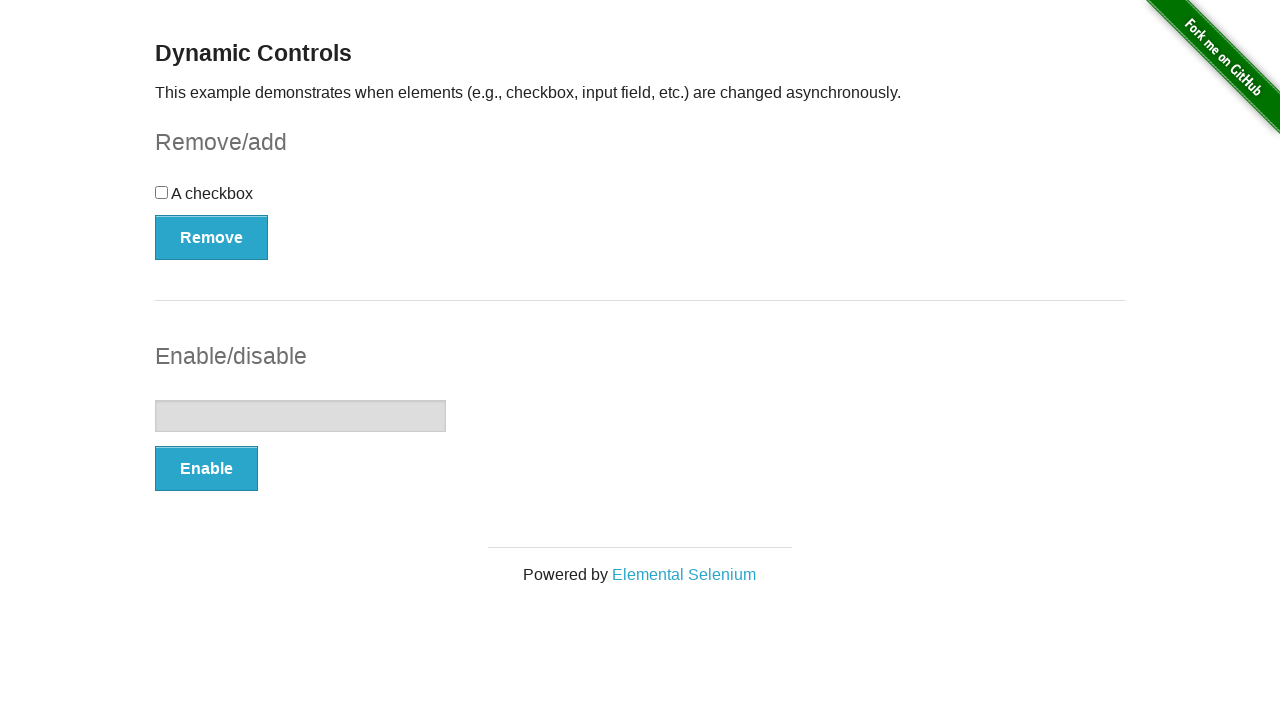

Located input example component parent
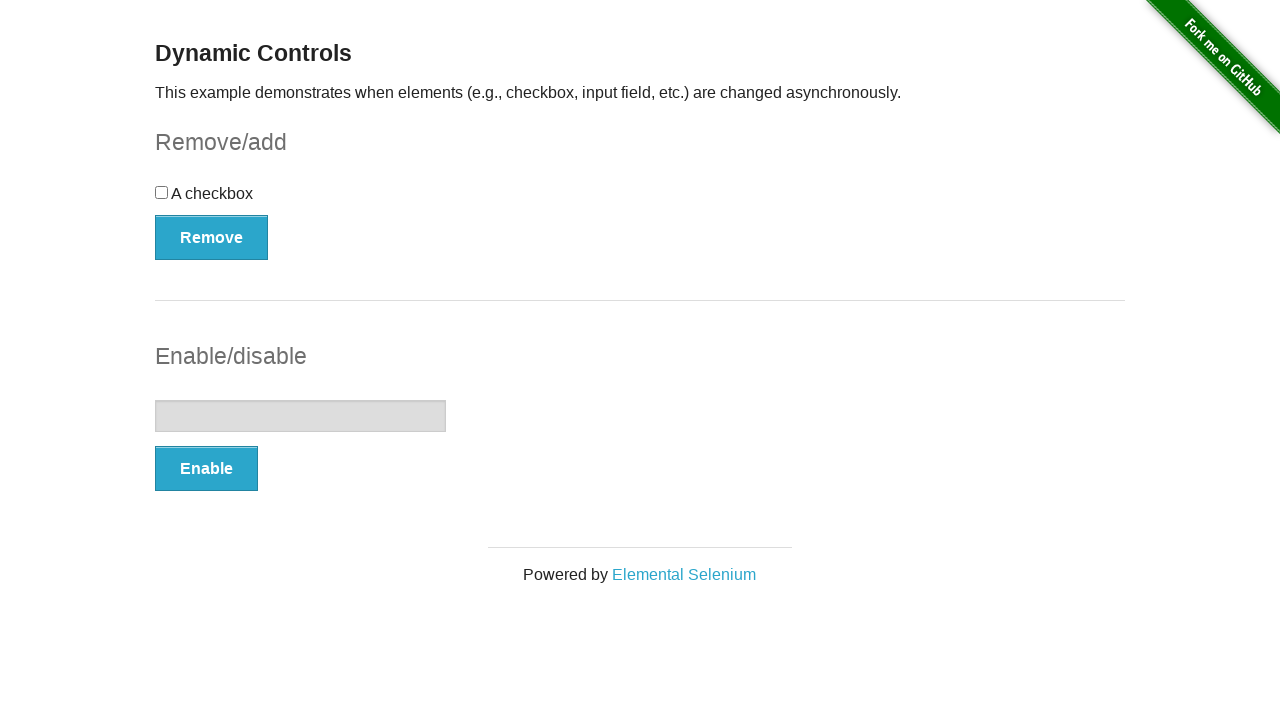

Located checkbox input element
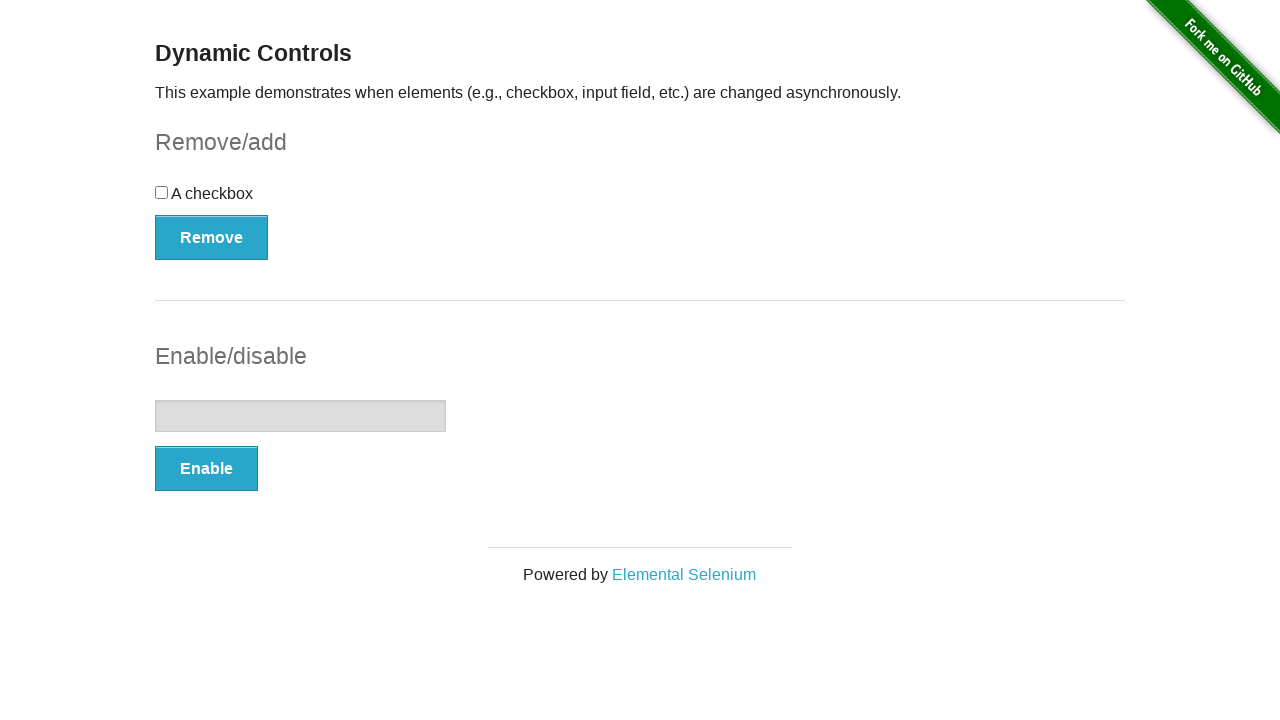

Checked initial checkbox state: False
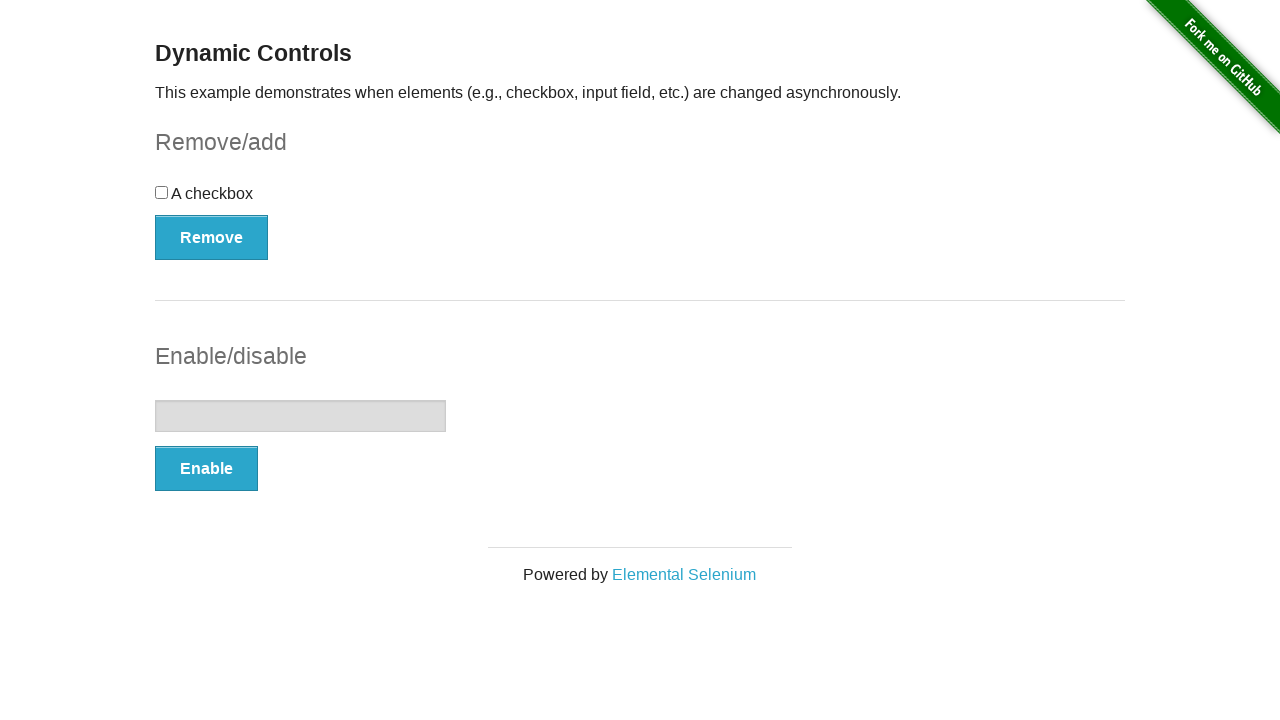

Clicked checkbox to select it at (162, 192) on #checkbox-example >> #checkbox input
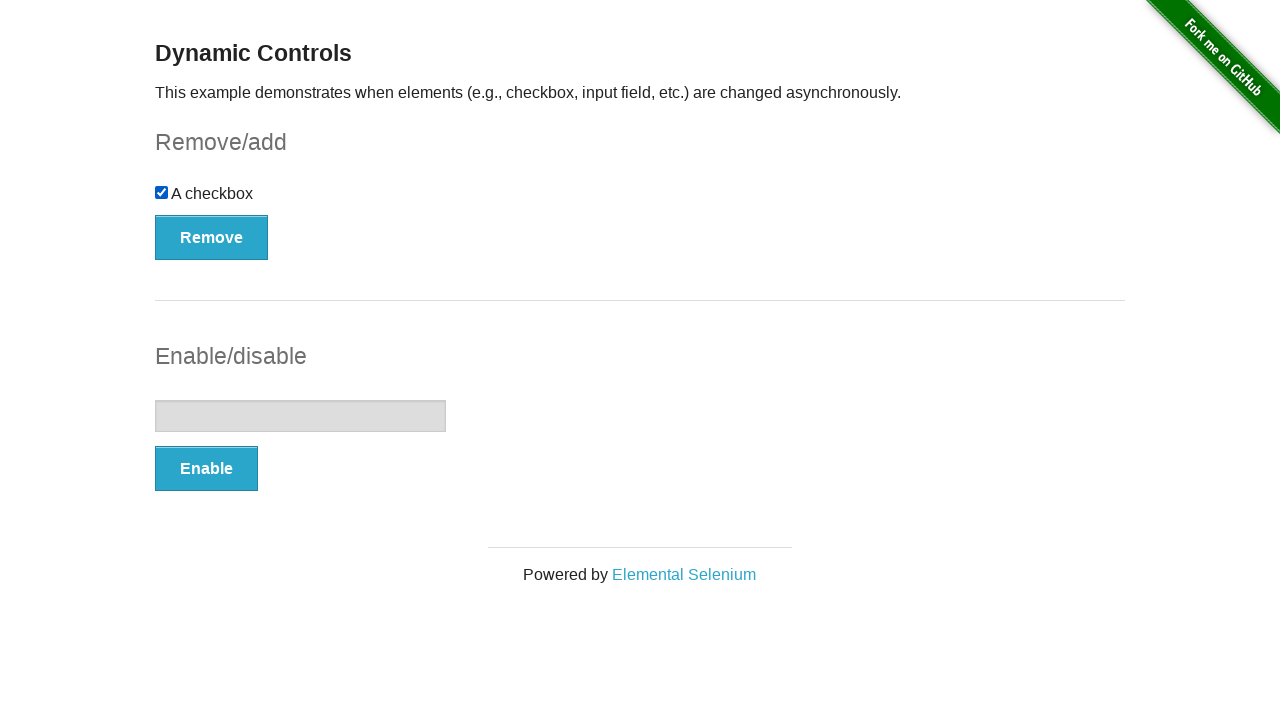

Checked checkbox state after initial interaction: True
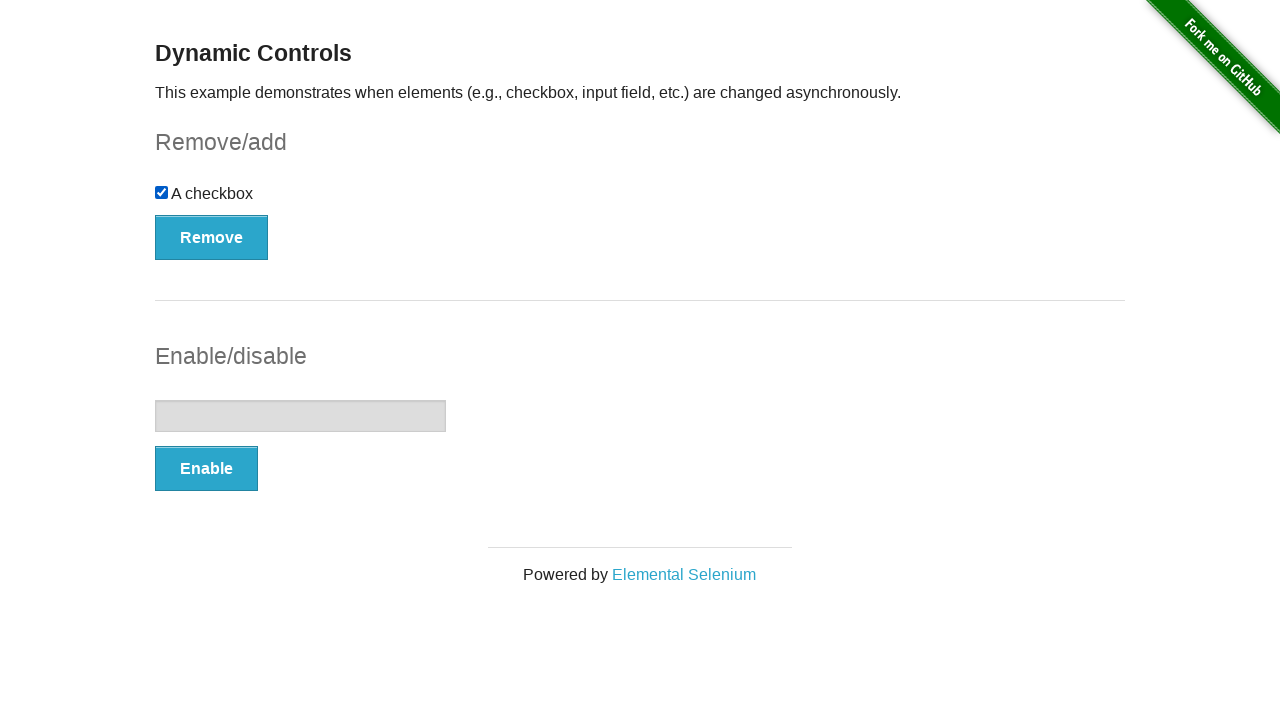

Located remove button in checkbox component
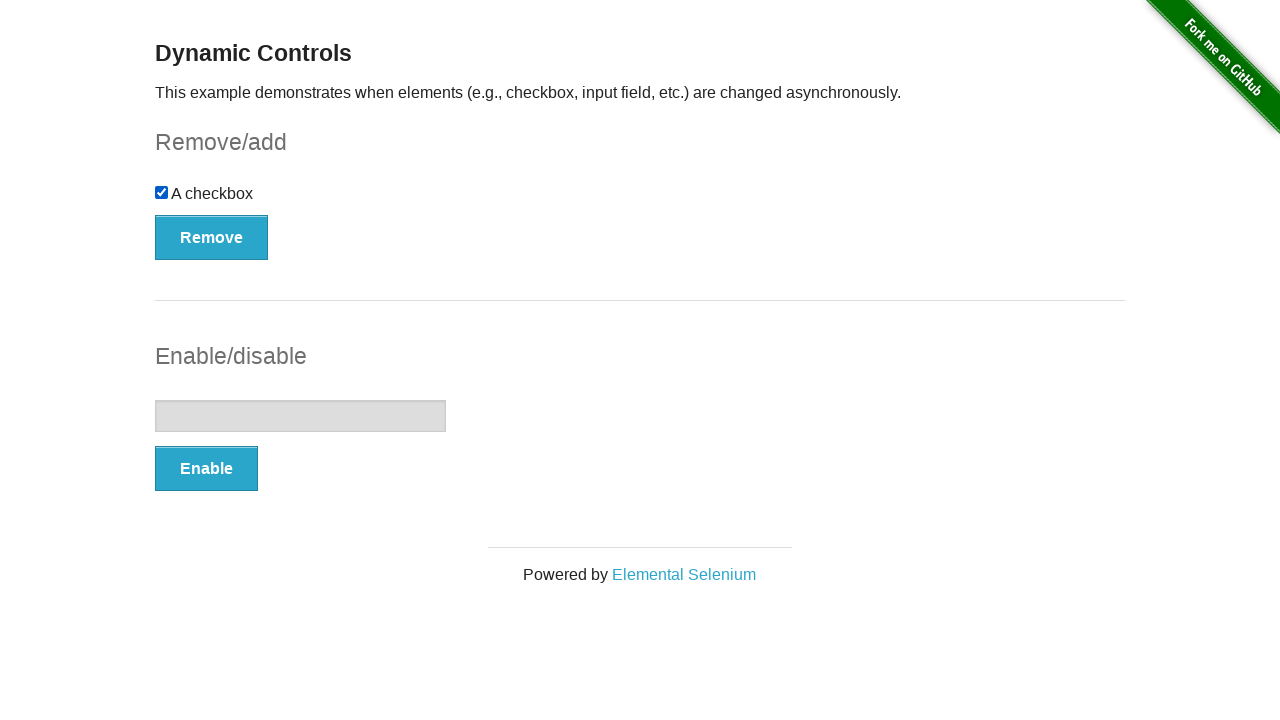

Clicked remove button to remove checkbox at (212, 237) on #checkbox-example >> button
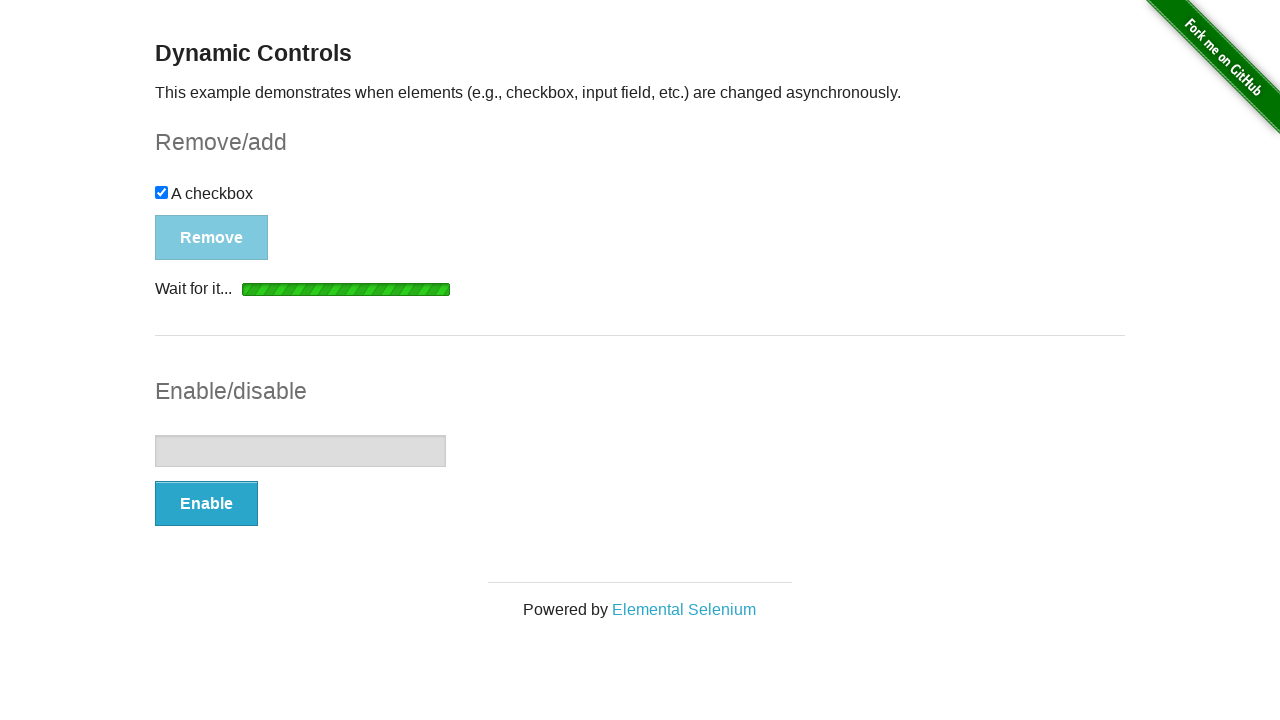

Waited for checkbox input to be hidden
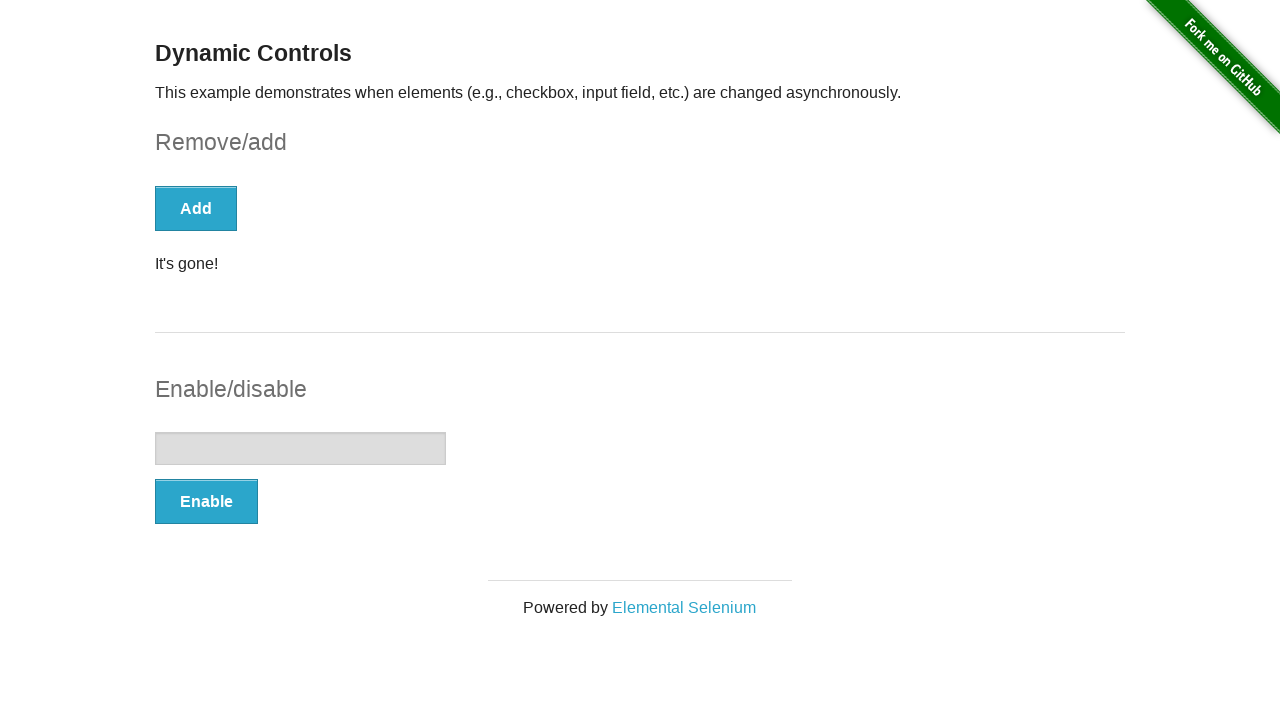

Located editable textbox element
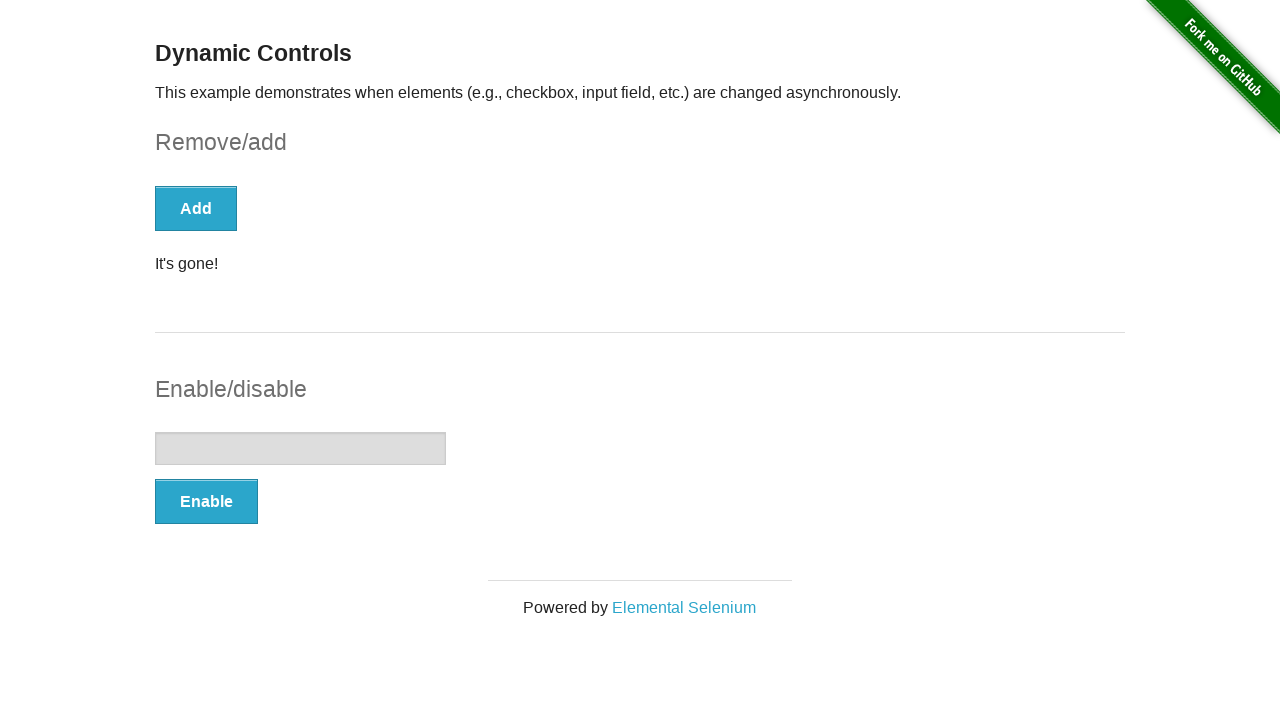

Located enable button in input example component
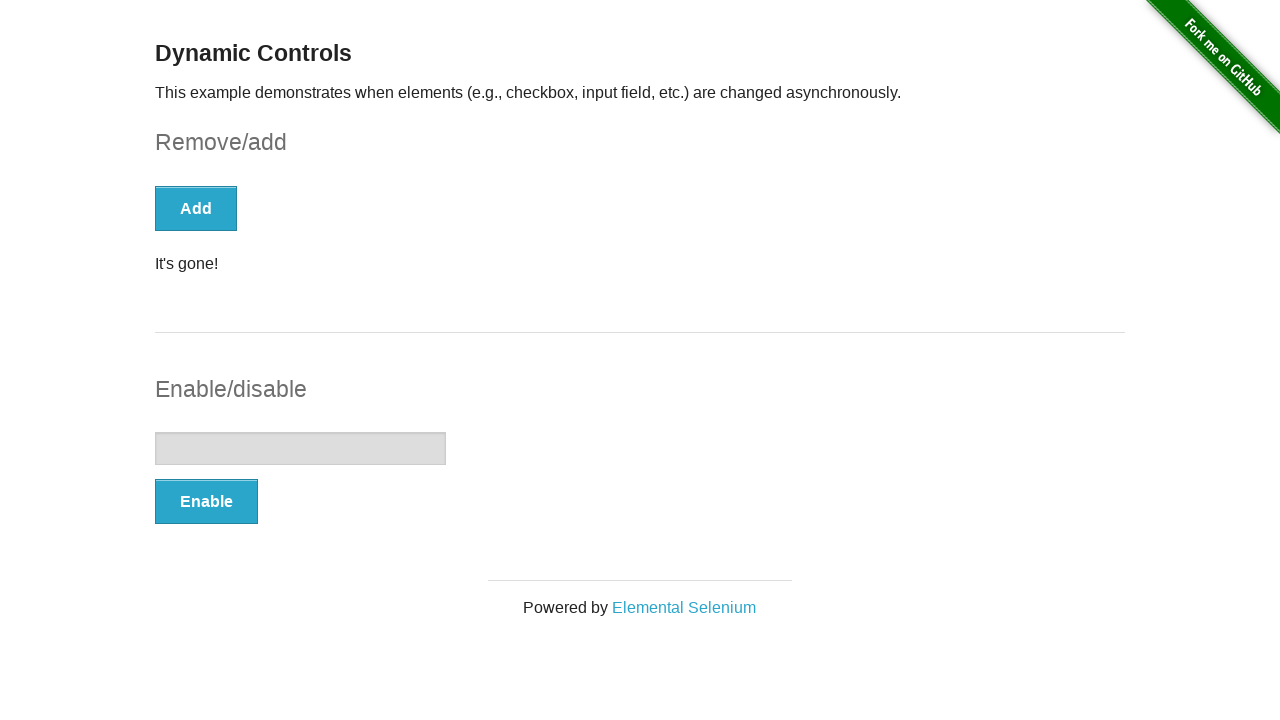

Checked initial textbox enabled state: False
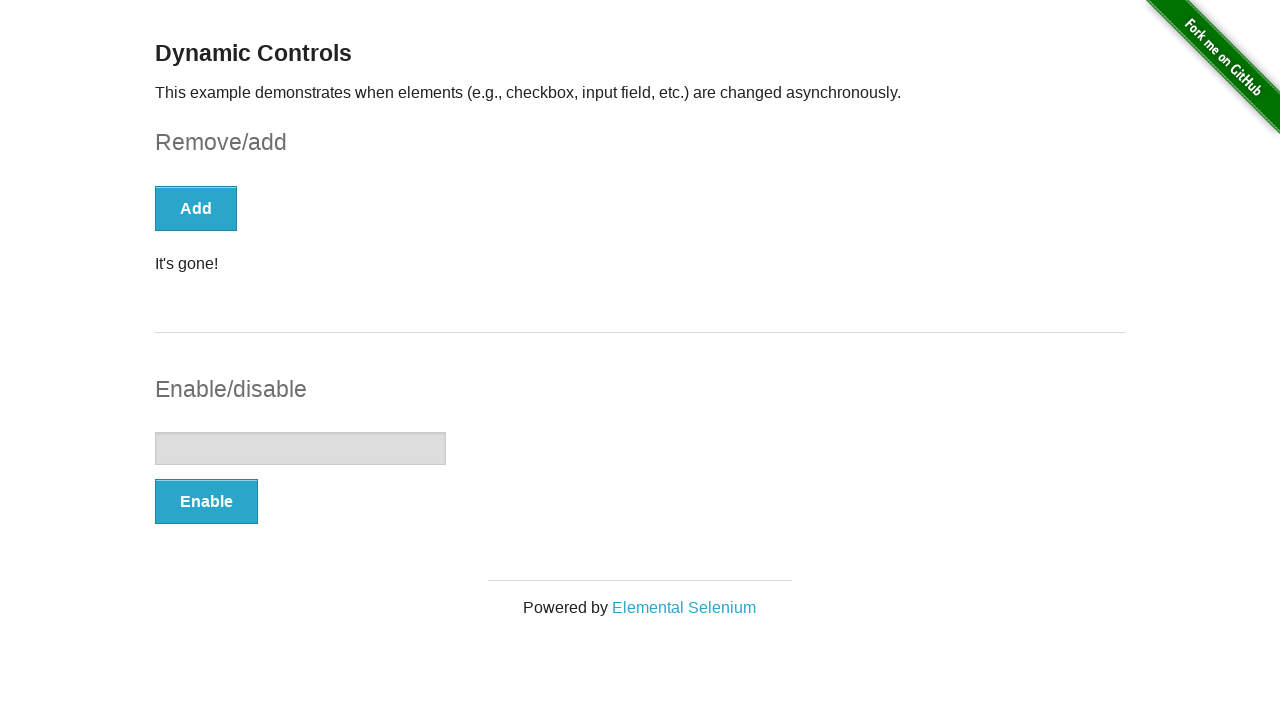

Clicked enable button to enable textbox at (206, 501) on #input-example >> button
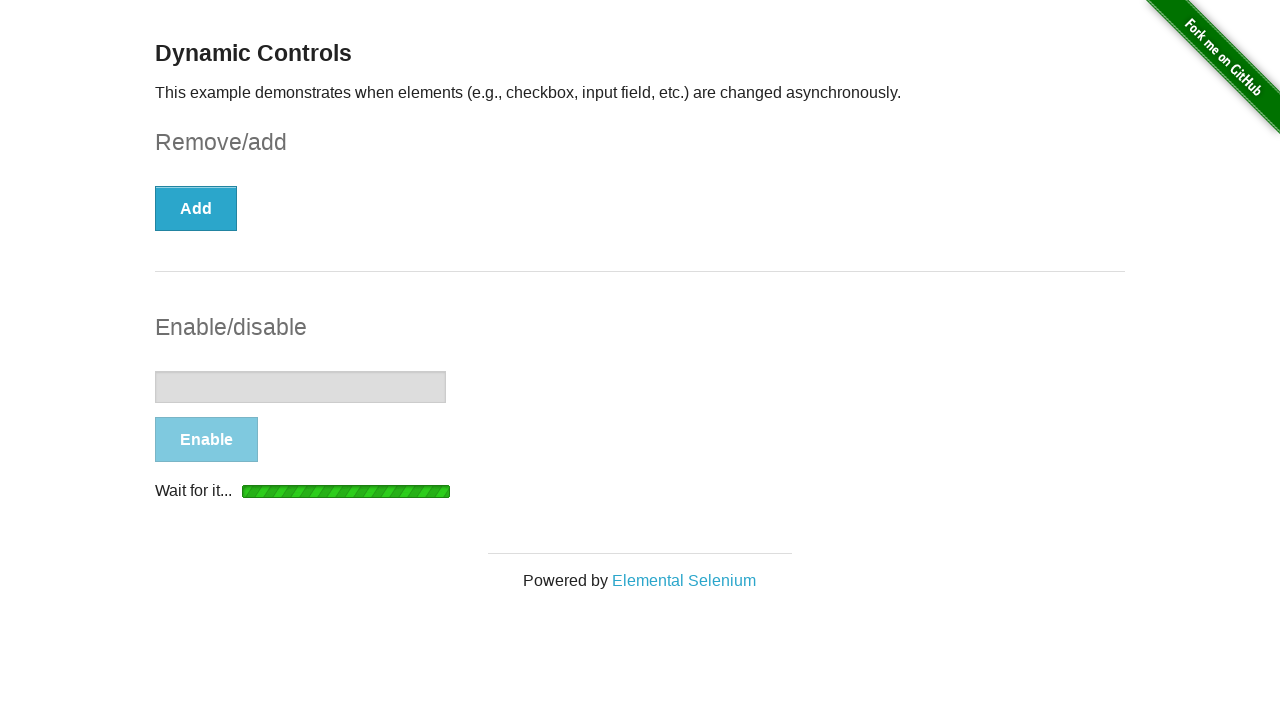

Waited for success message to appear
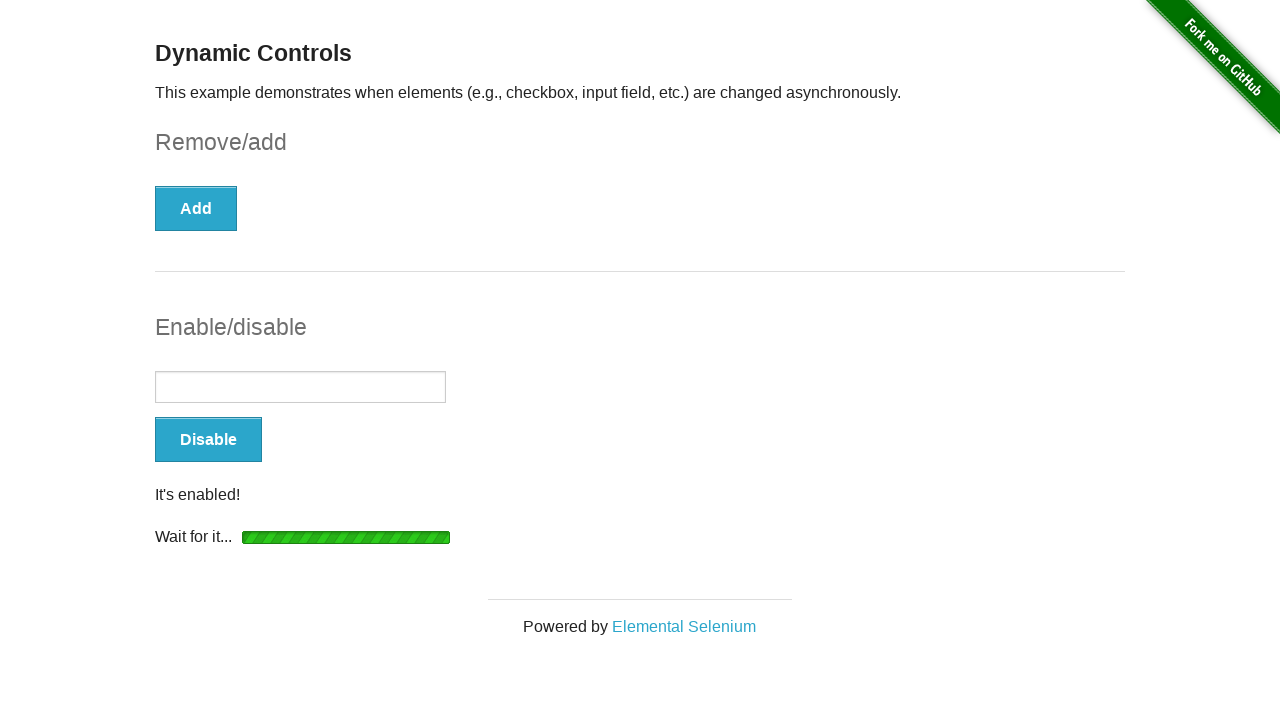

Checked textbox enabled state after enabling: True
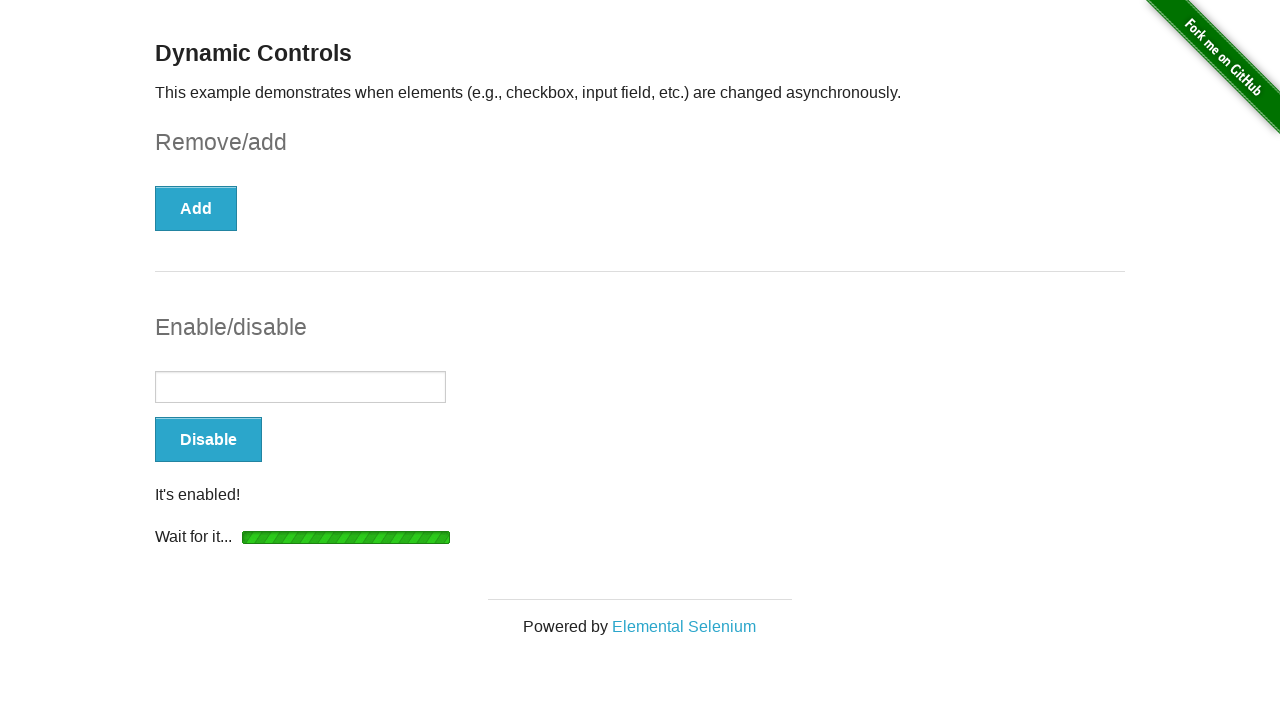

Filled textbox with 'Hello World!' on #input-example >> input
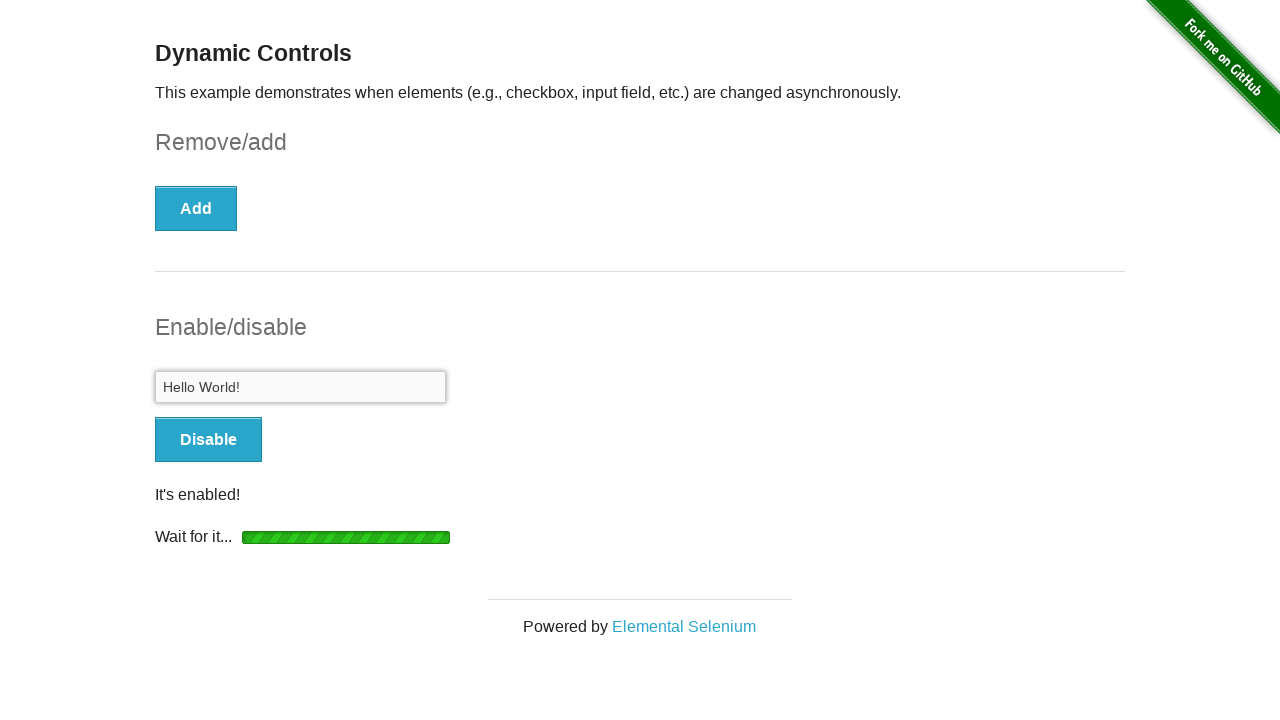

Clicked enable button to disable textbox at (208, 440) on #input-example >> button
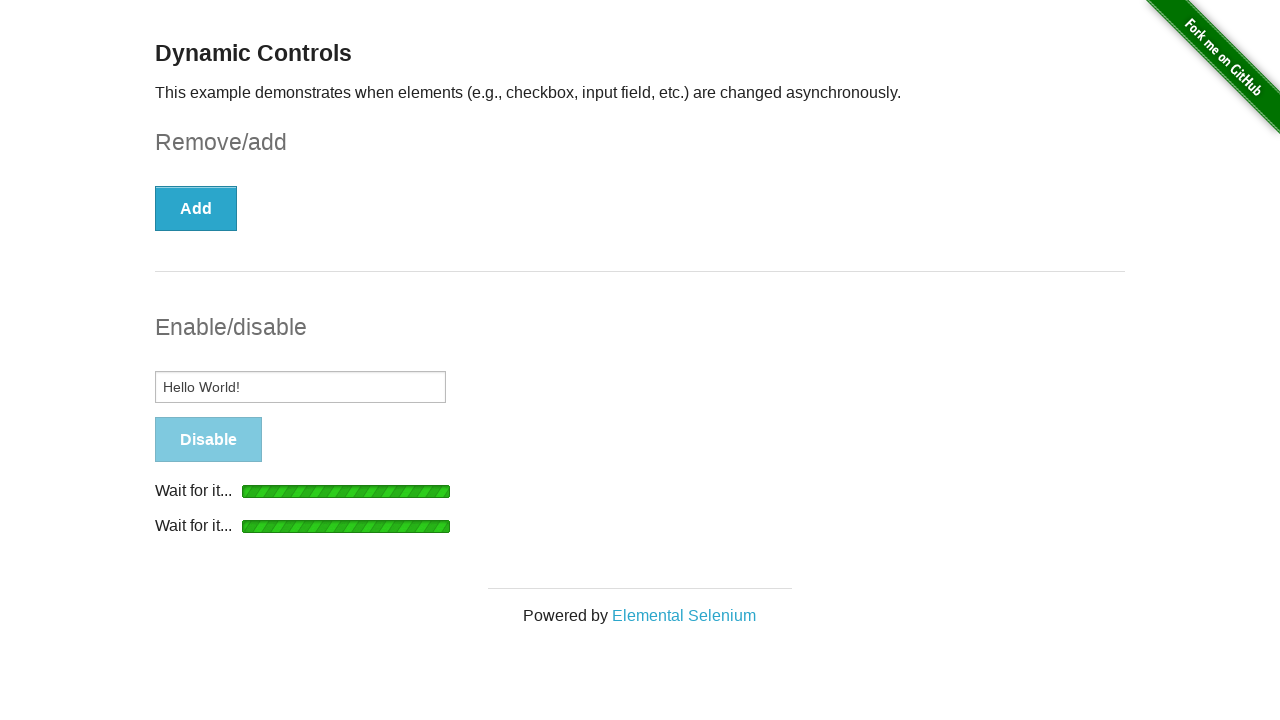

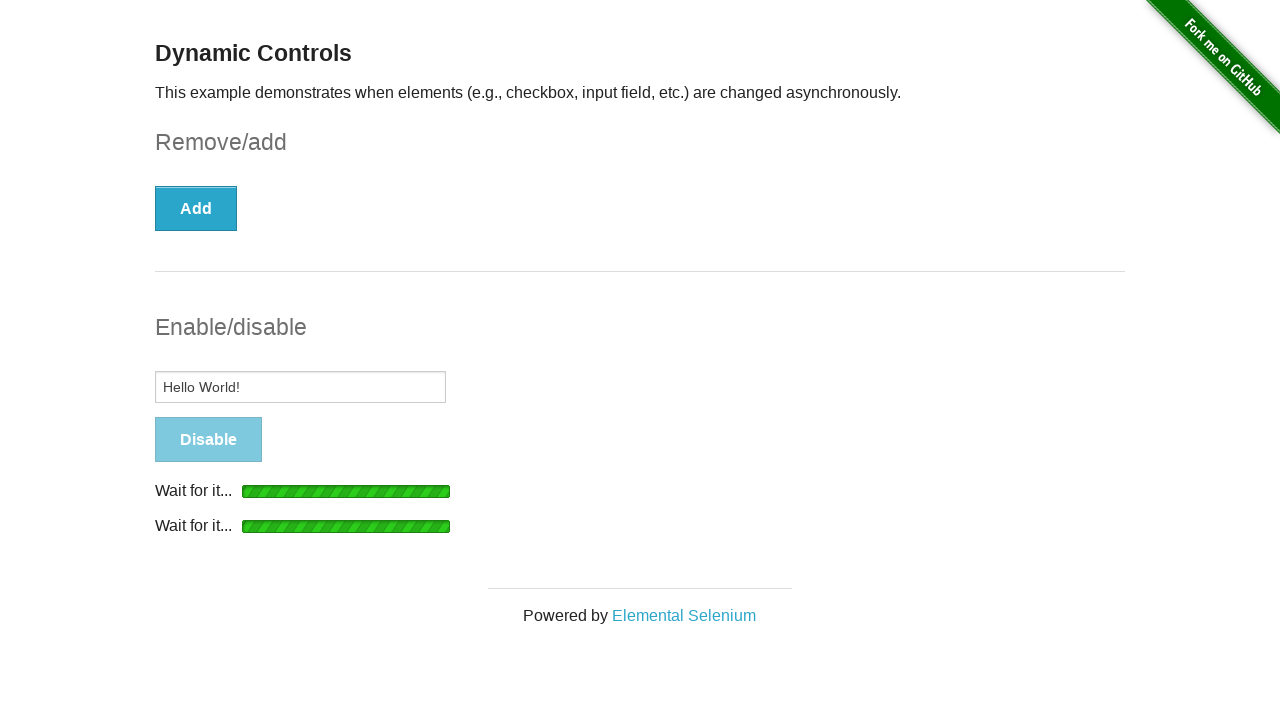